Tests window switching functionality by clicking a link that opens a new window, verifying content in the new window, and then switching back to the original window to verify its content.

Starting URL: https://the-internet.herokuapp.com/windows

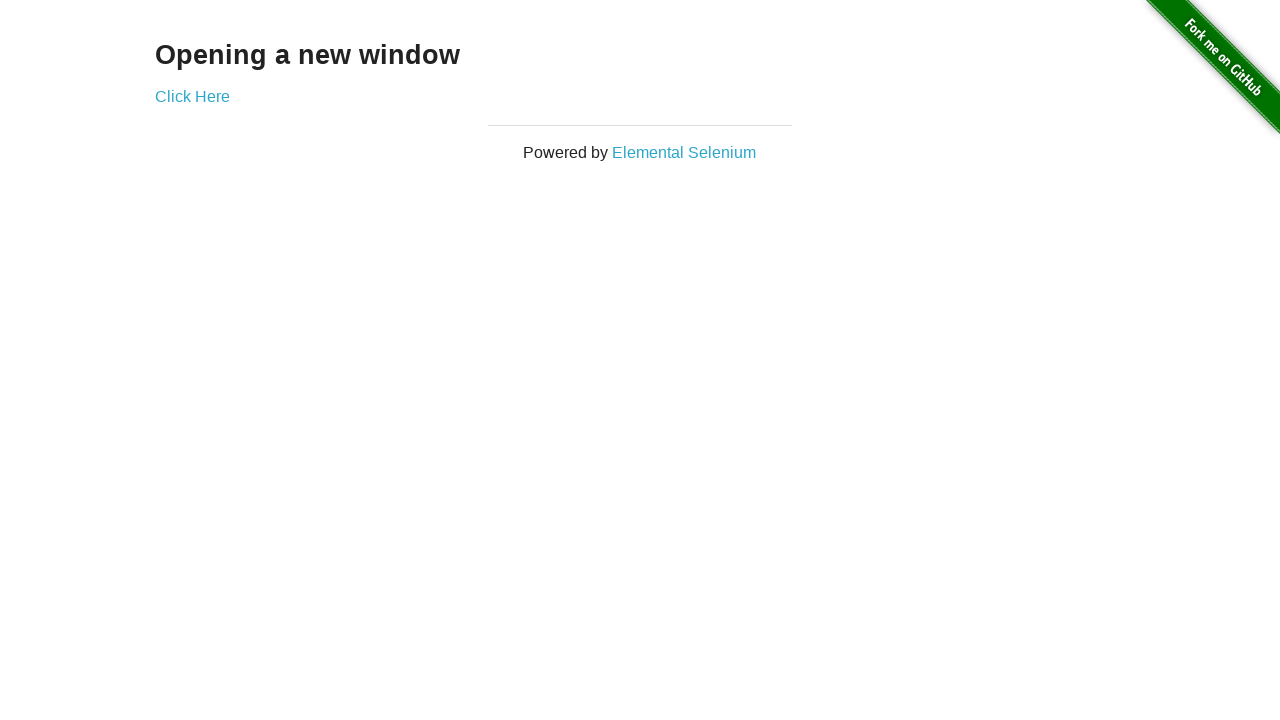

Verified heading text is 'Opening a new window'
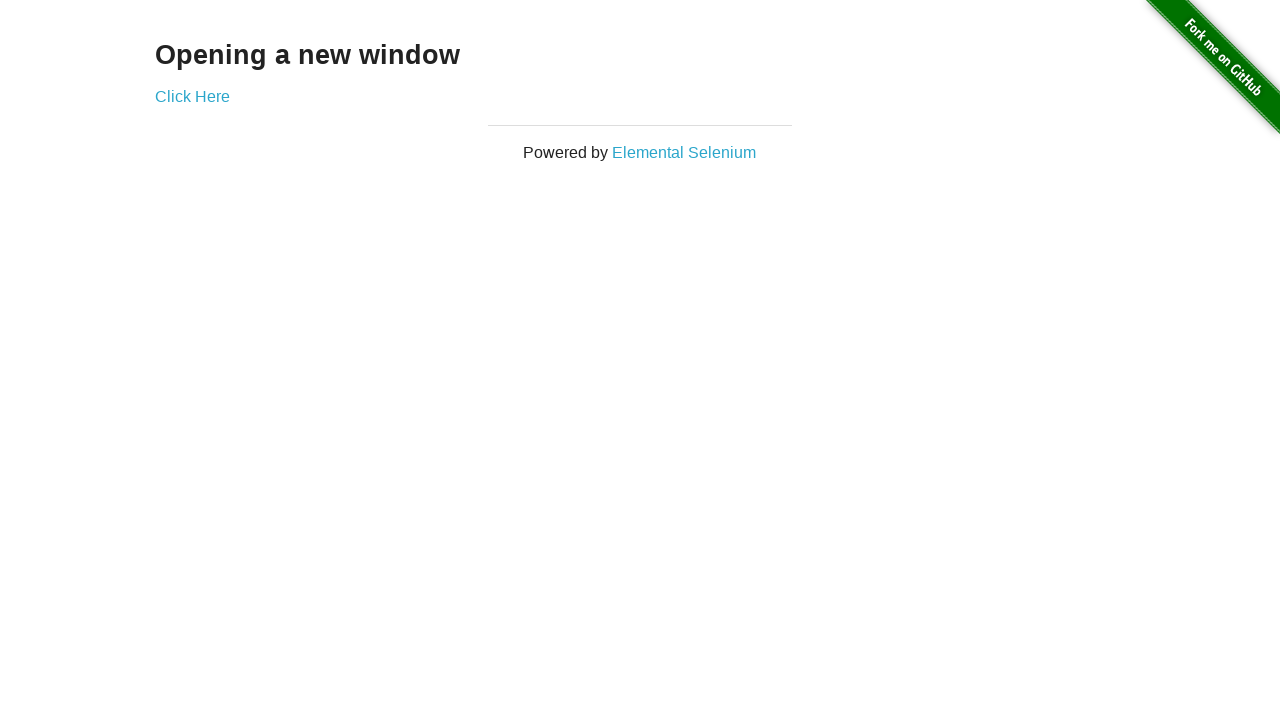

Verified page title is 'The Internet'
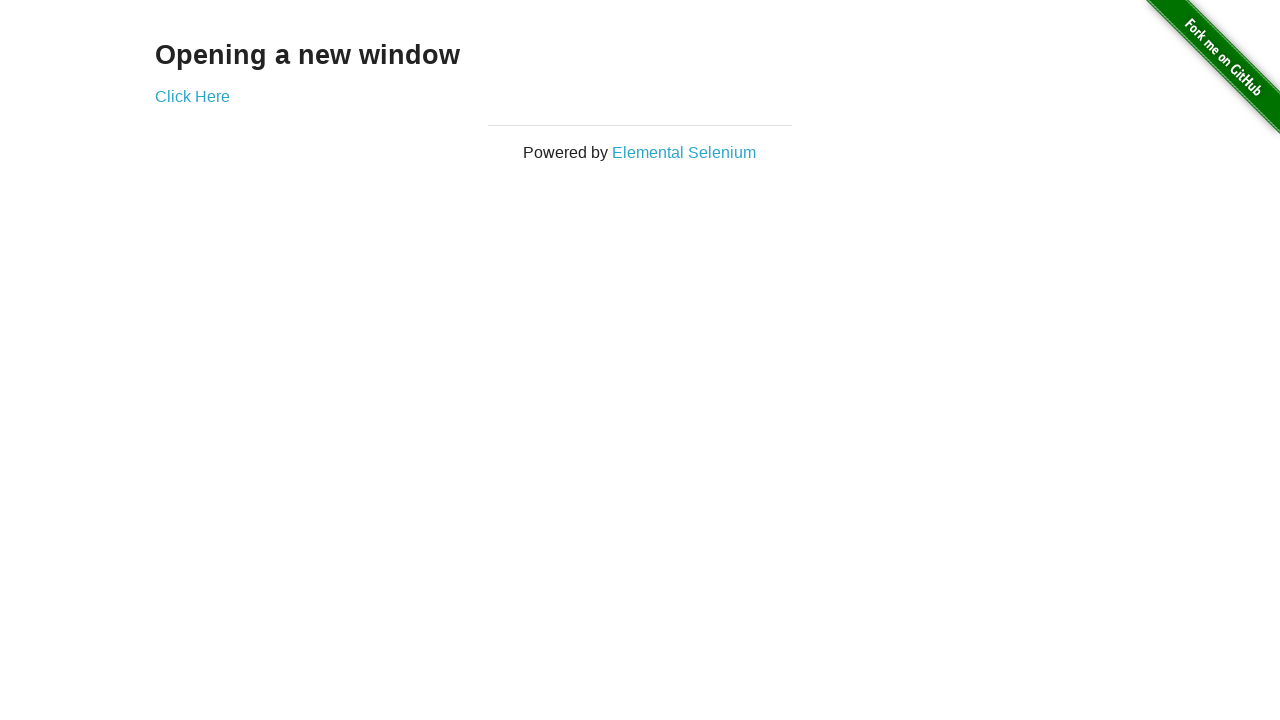

Clicked 'Click Here' link to open new window at (192, 96) on xpath=//*[text()='Click Here']
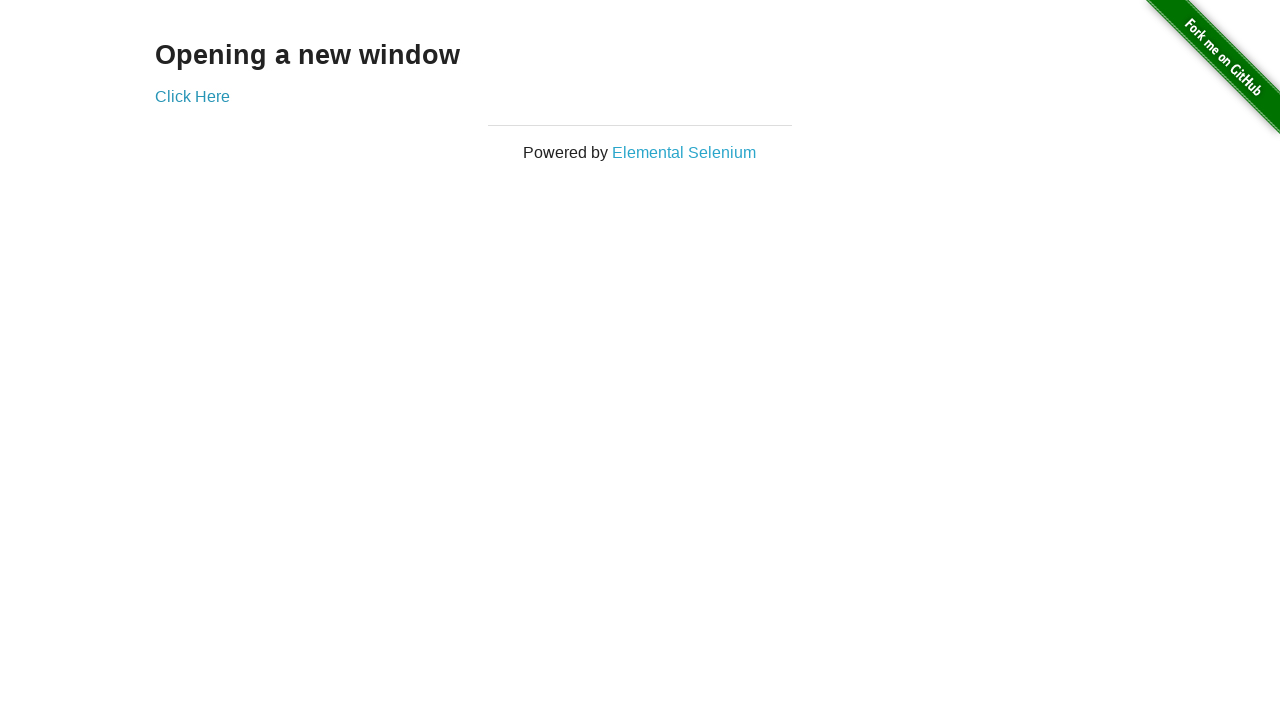

New window opened and loaded
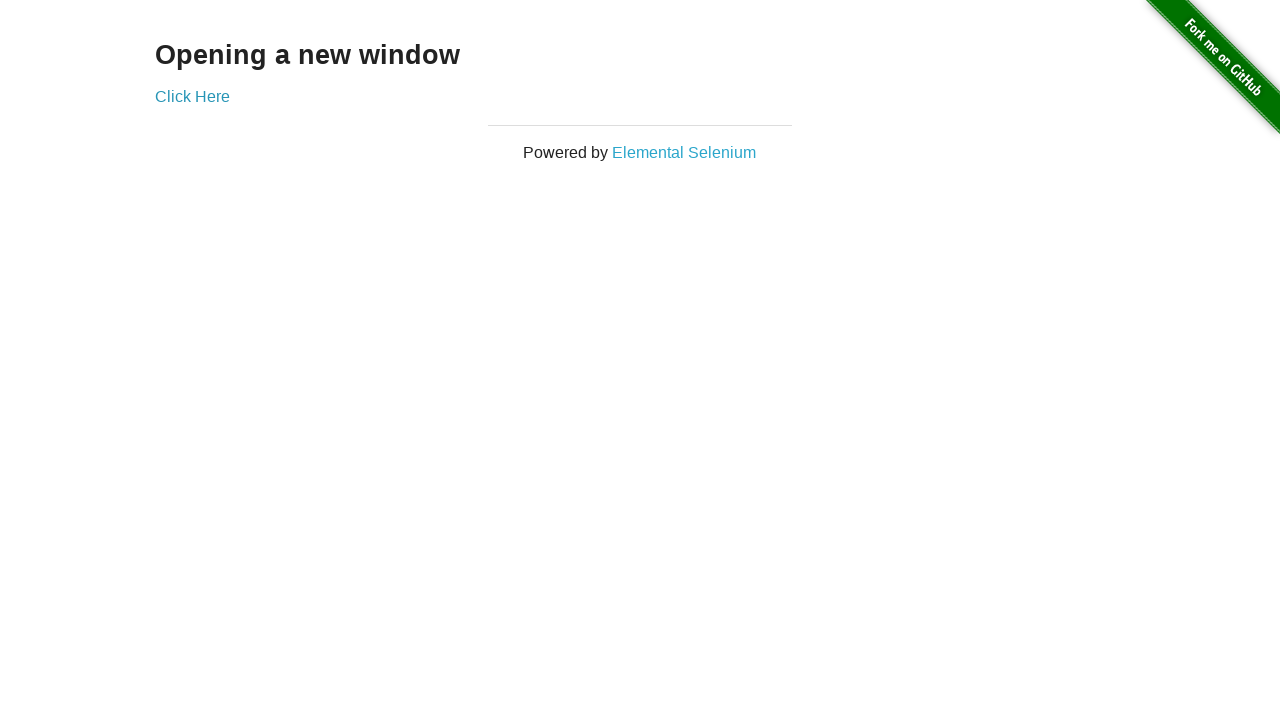

Verified new window title is 'New Window'
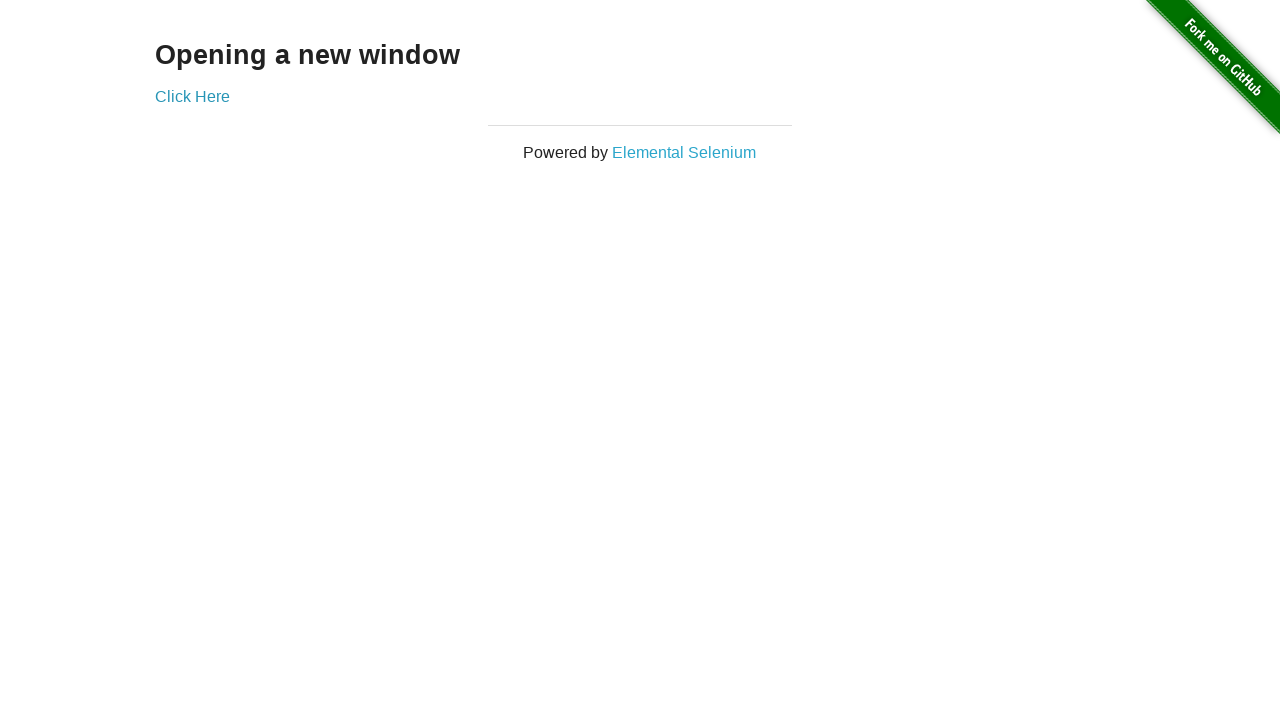

Verified new window heading text is 'New Window'
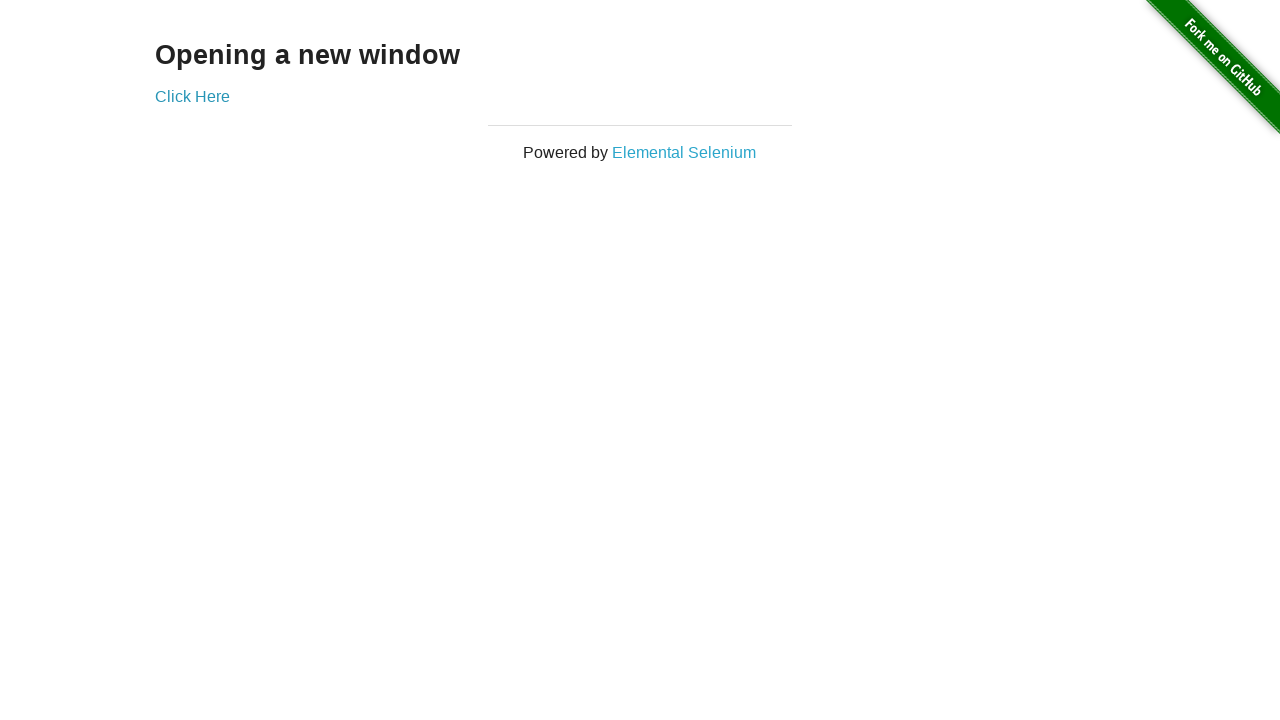

Switched back to original window
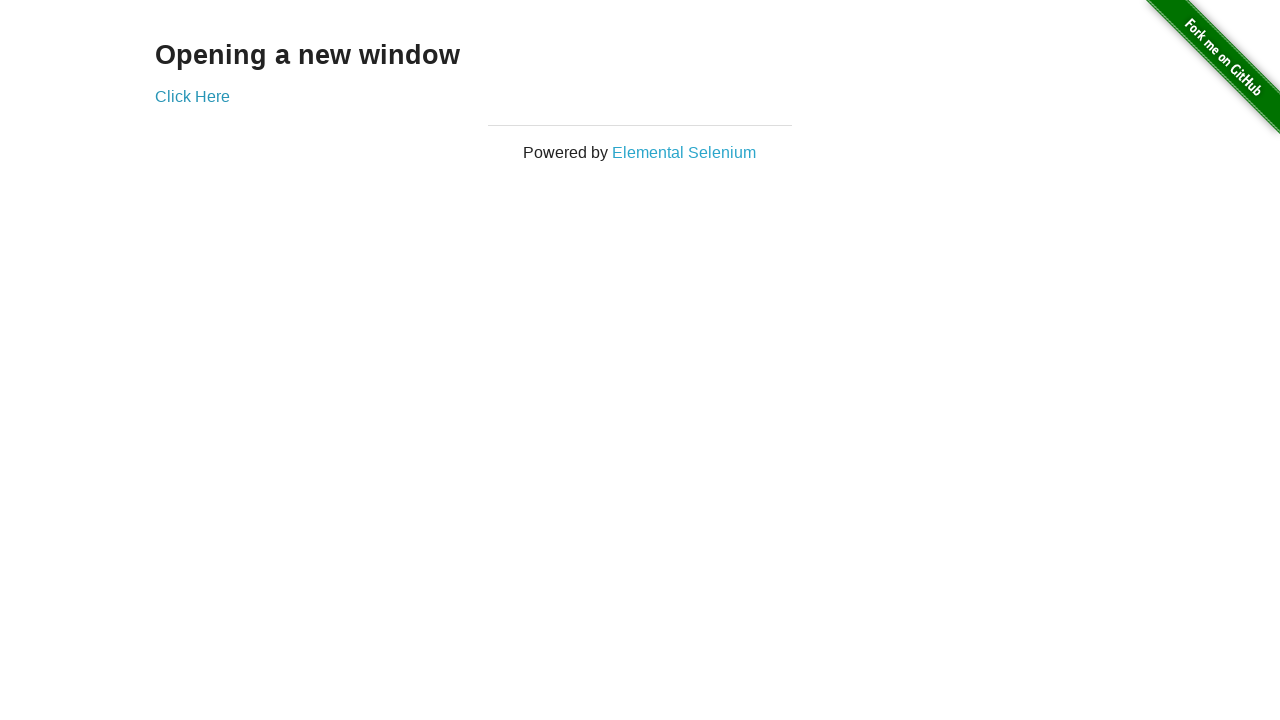

Verified original window title is still 'The Internet'
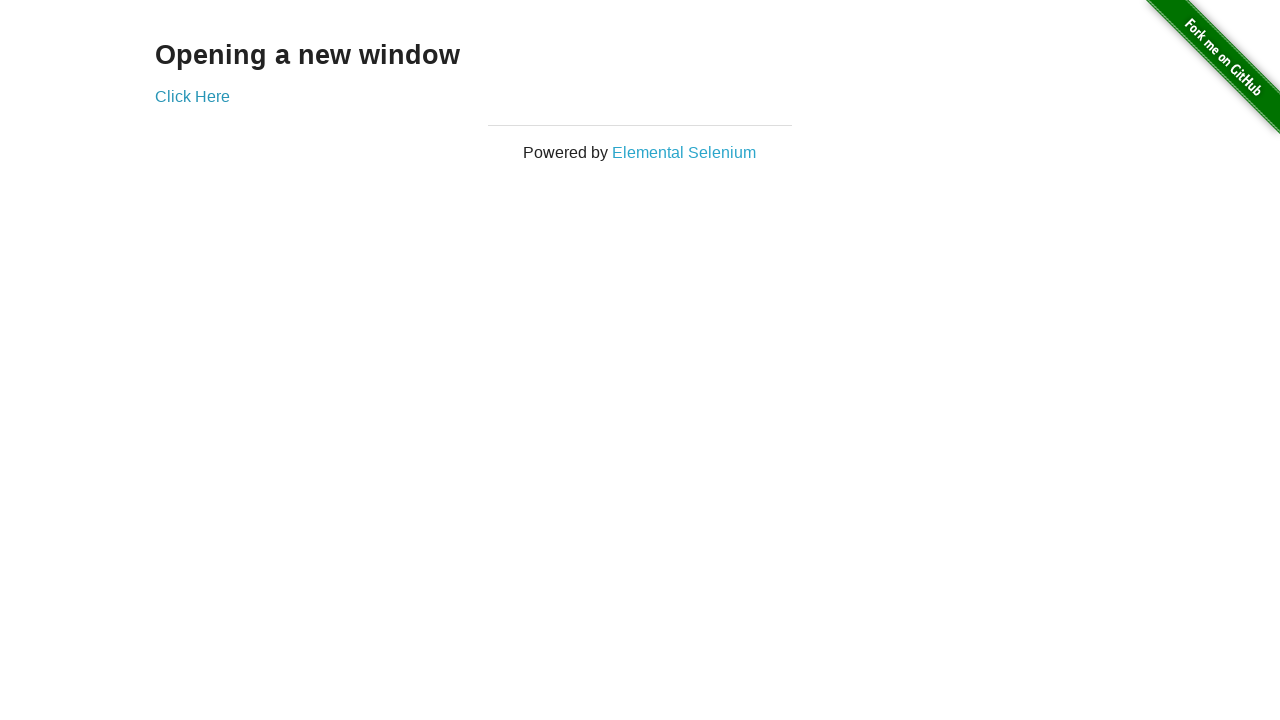

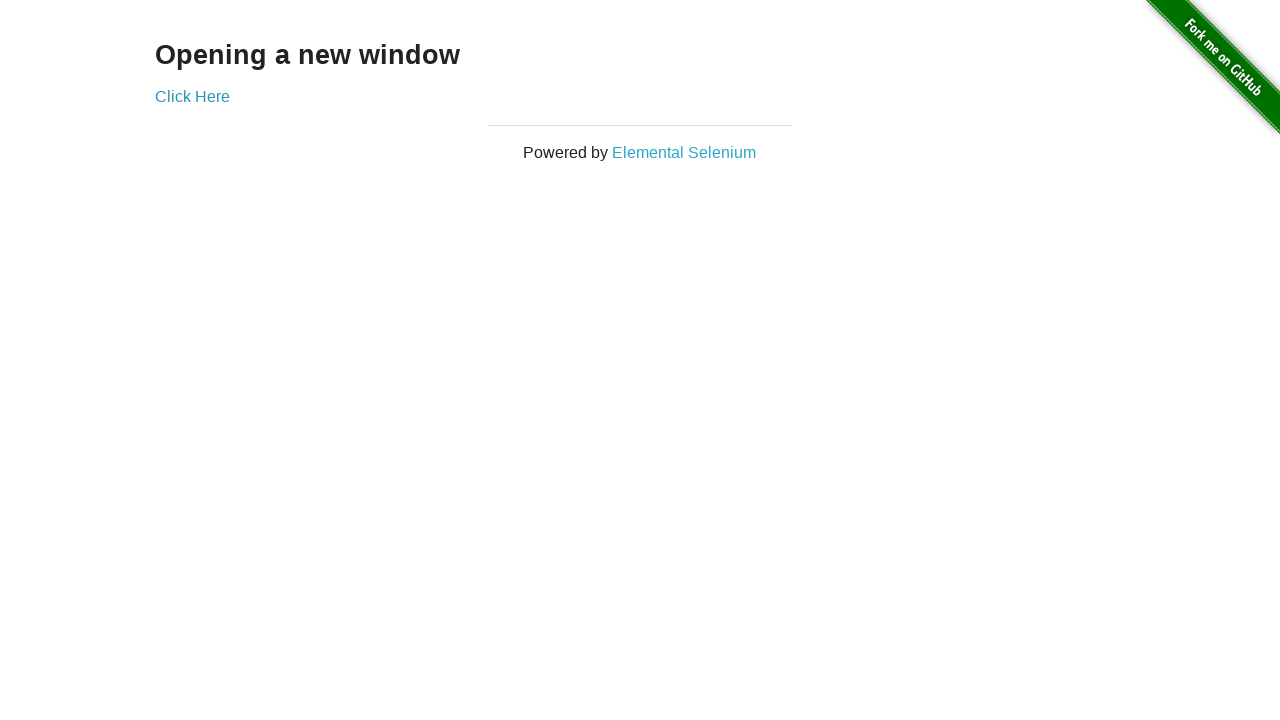